Tests language level system by checking for CEFR level indicators (A1, A2, B1, B2, C1, C2) on the homepage

Starting URL: https://www.stellarspeak.online

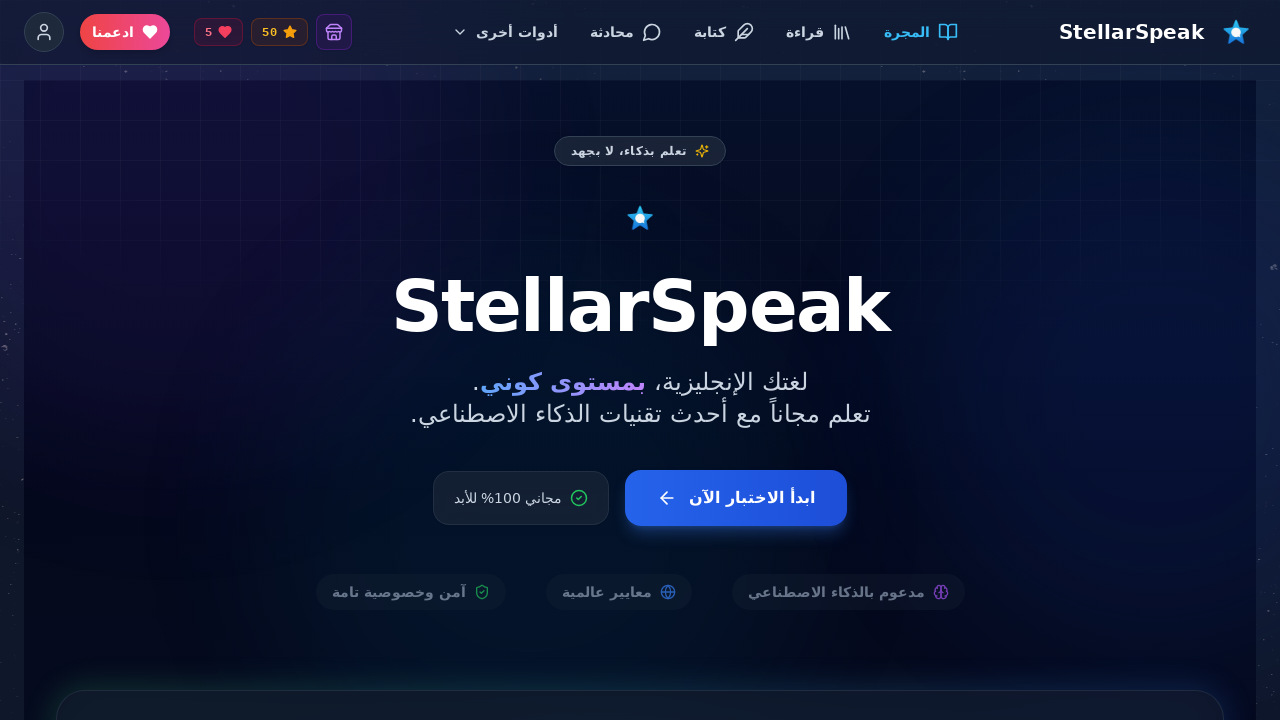

Navigated to https://www.stellarspeak.online and waited for page to load
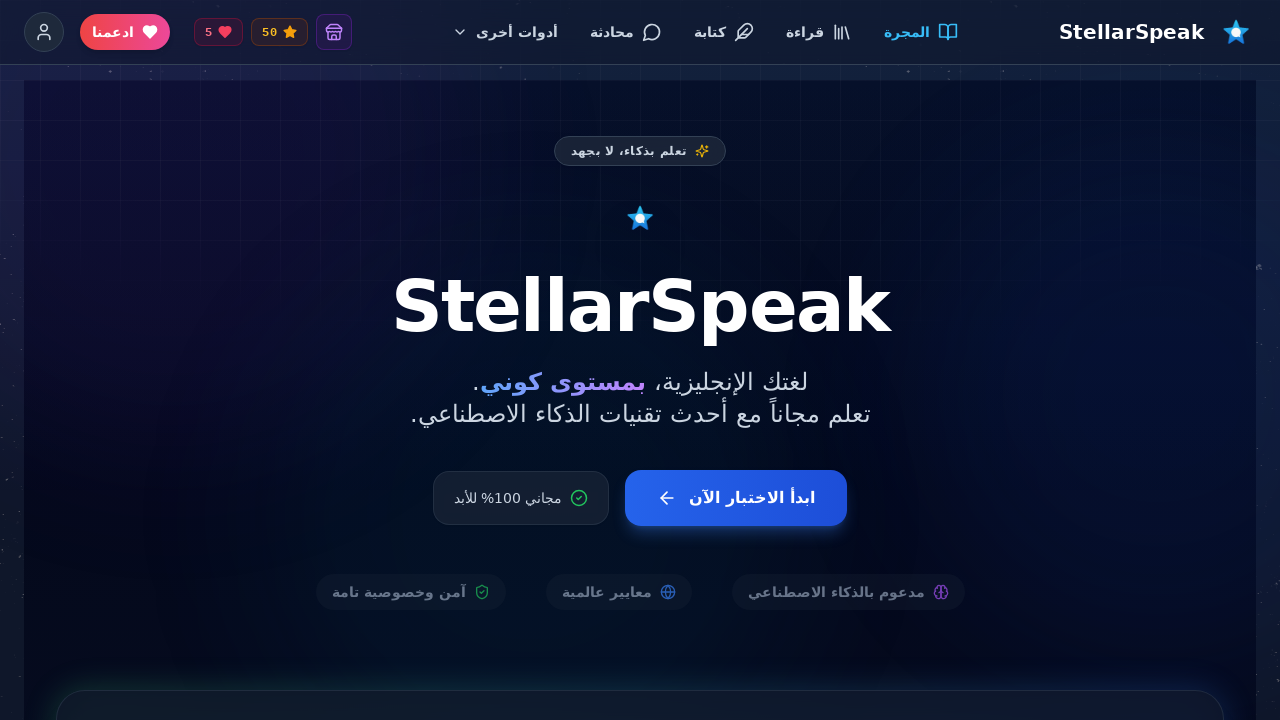

Found CEFR language level indicator: A1
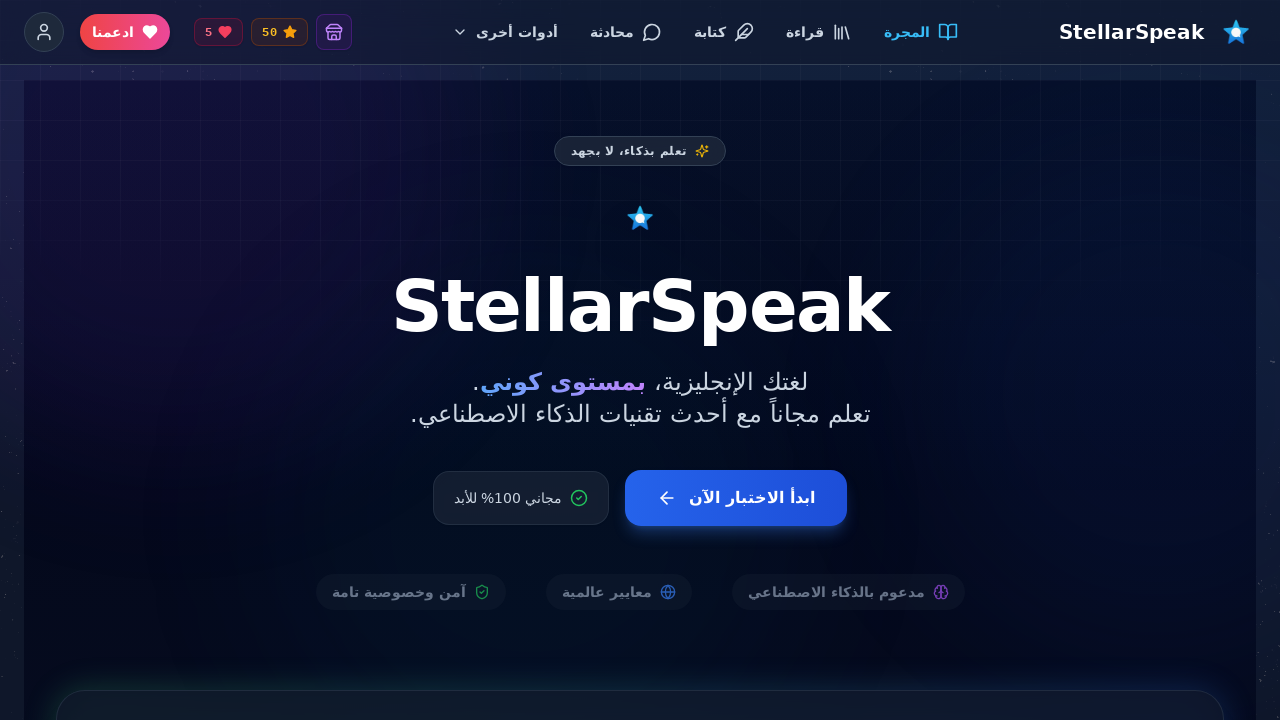

Found CEFR language level indicator: A2
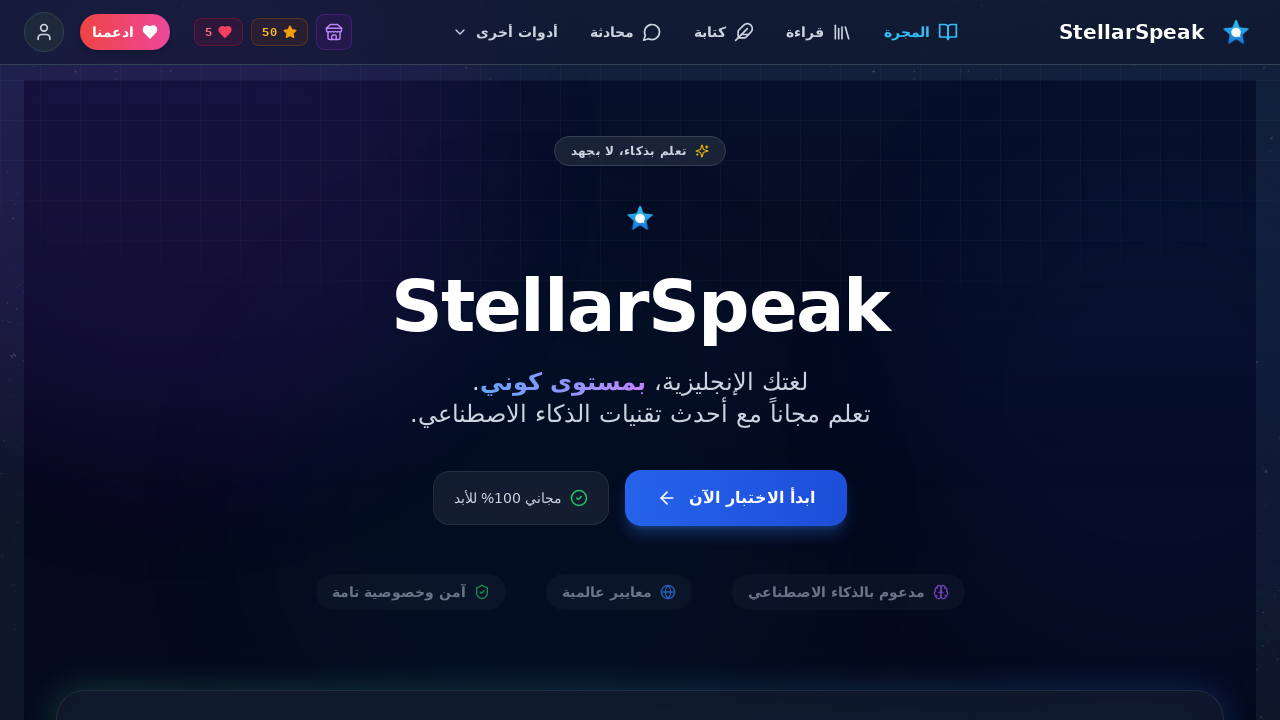

Found CEFR language level indicator: B1
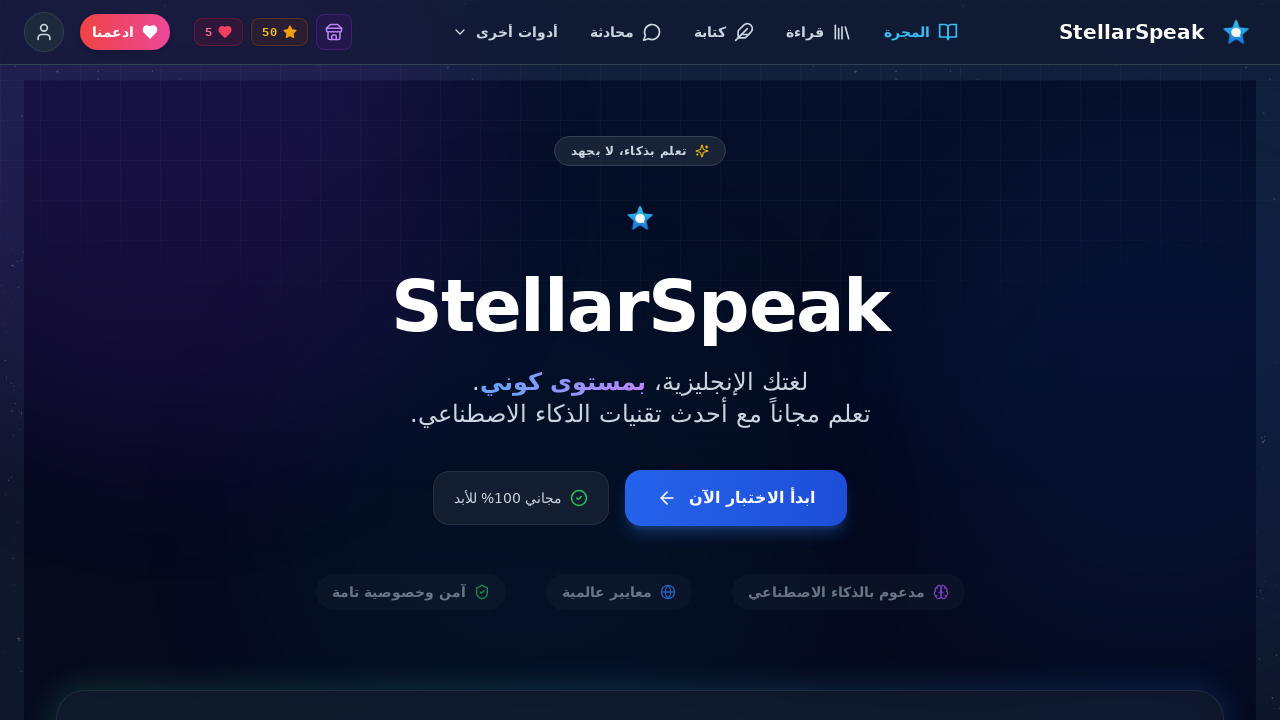

Found CEFR language level indicator: B2
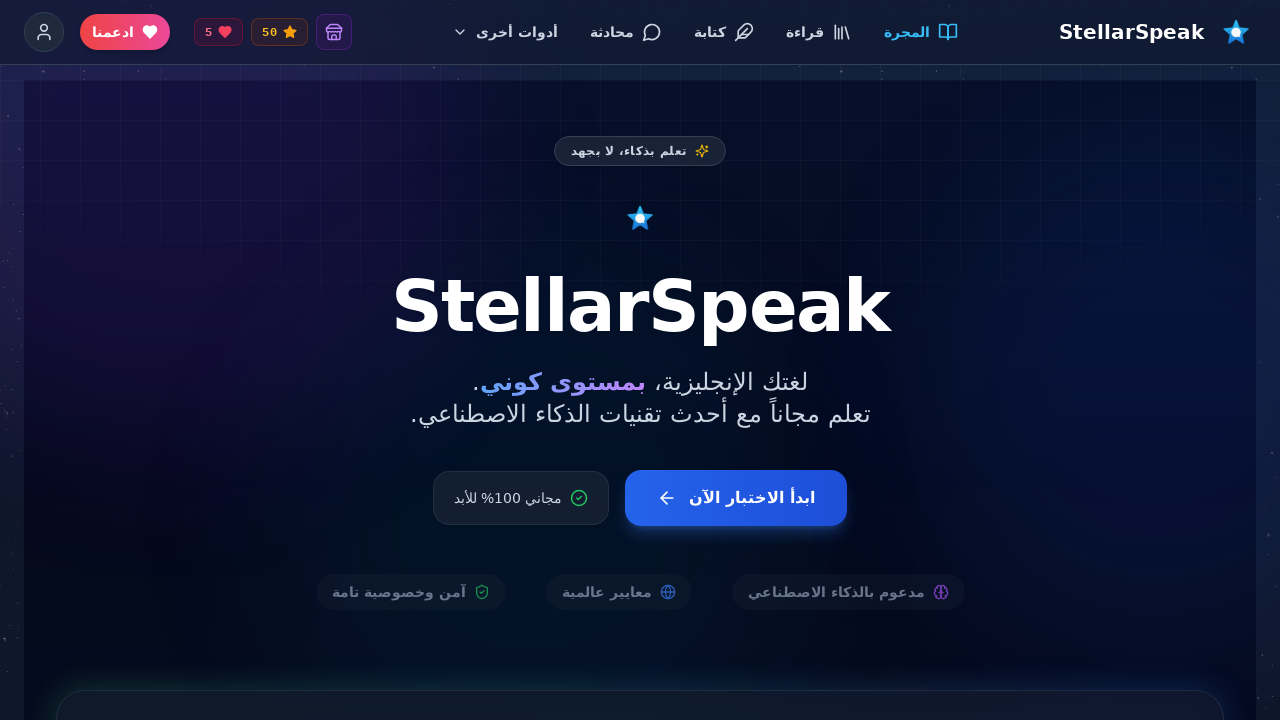

Found CEFR language level indicator: C1
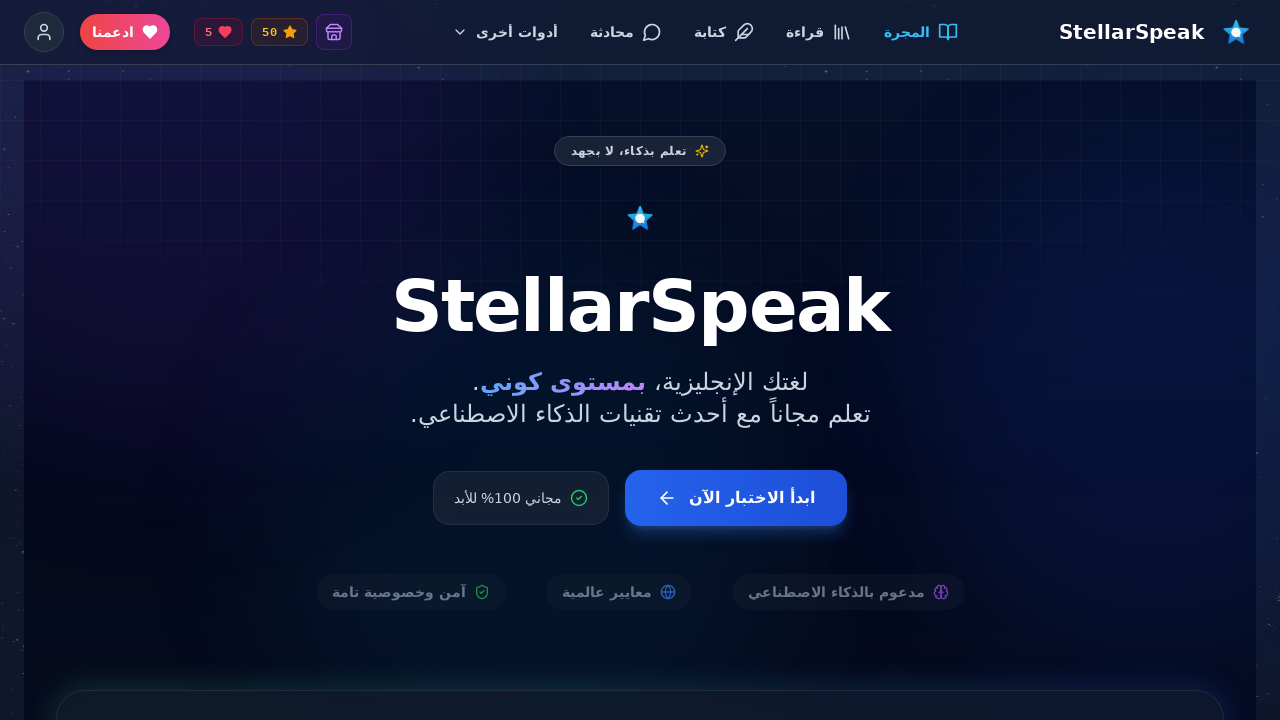

Assertion passed: Found 5 CEFR language level indicators on homepage
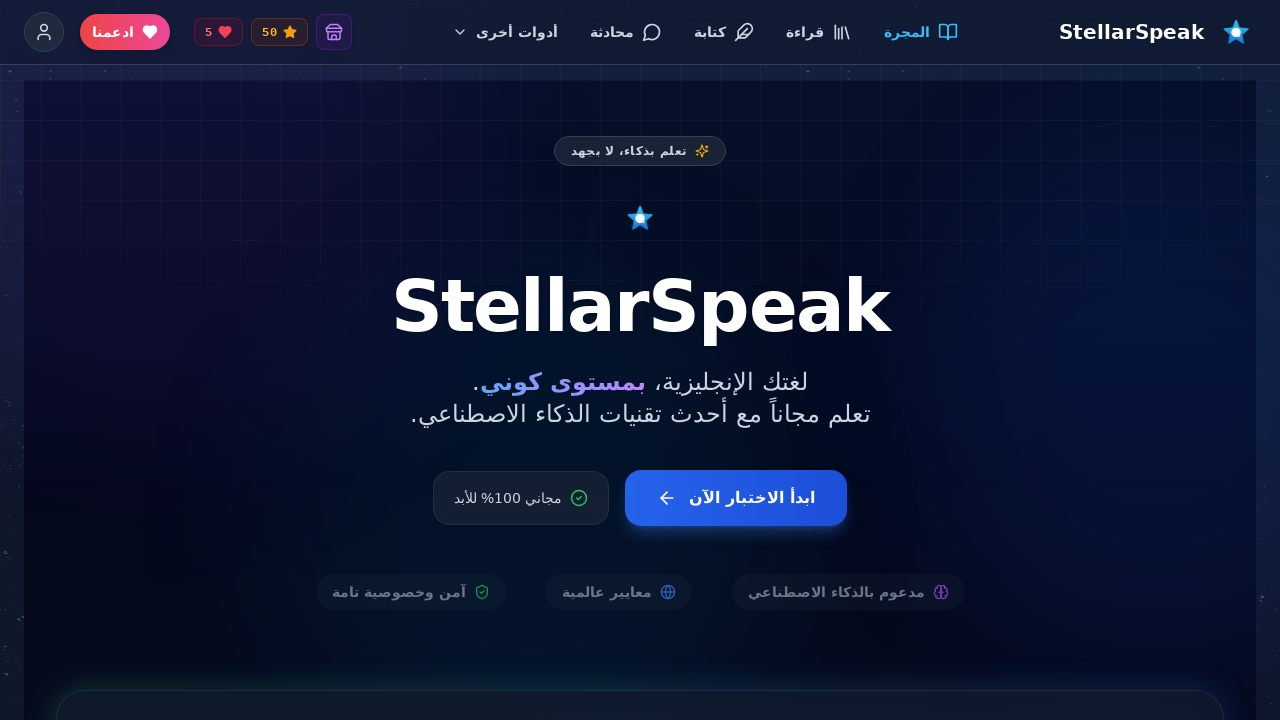

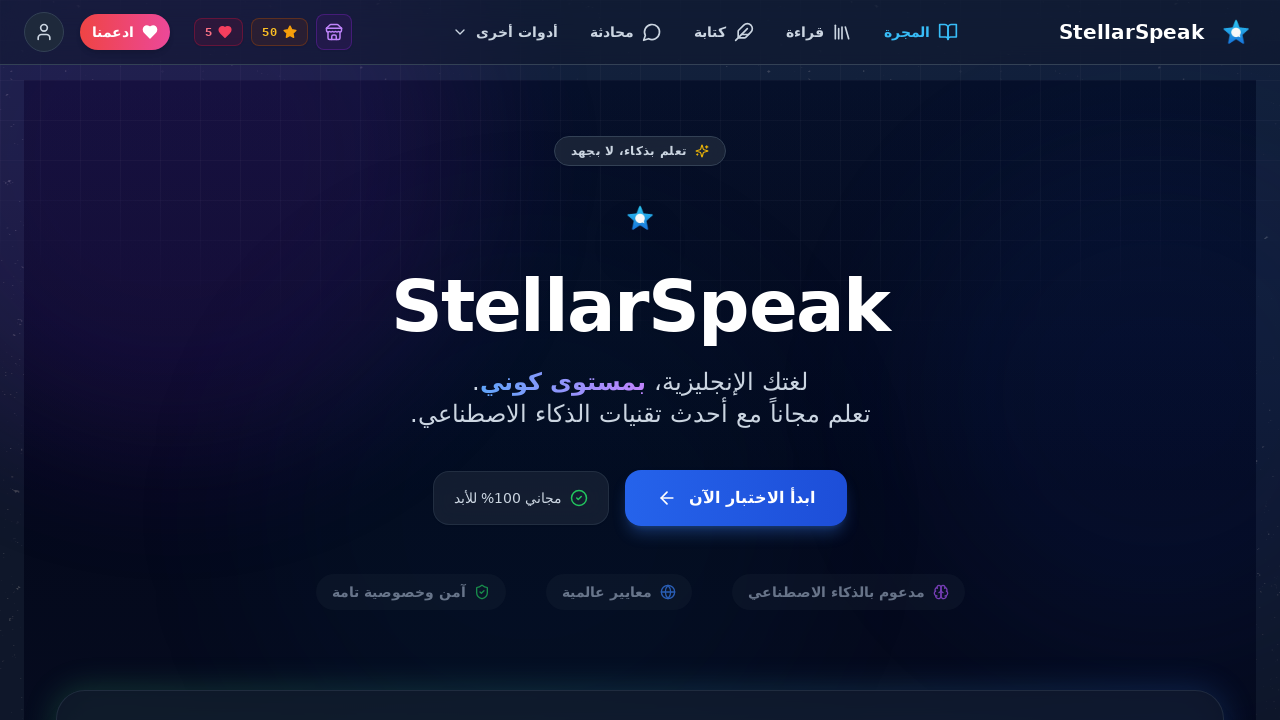